Tests alert handling functionality by triggering a prompt alert, entering text, and accepting it

Starting URL: https://demo.automationtesting.in/Alerts.html

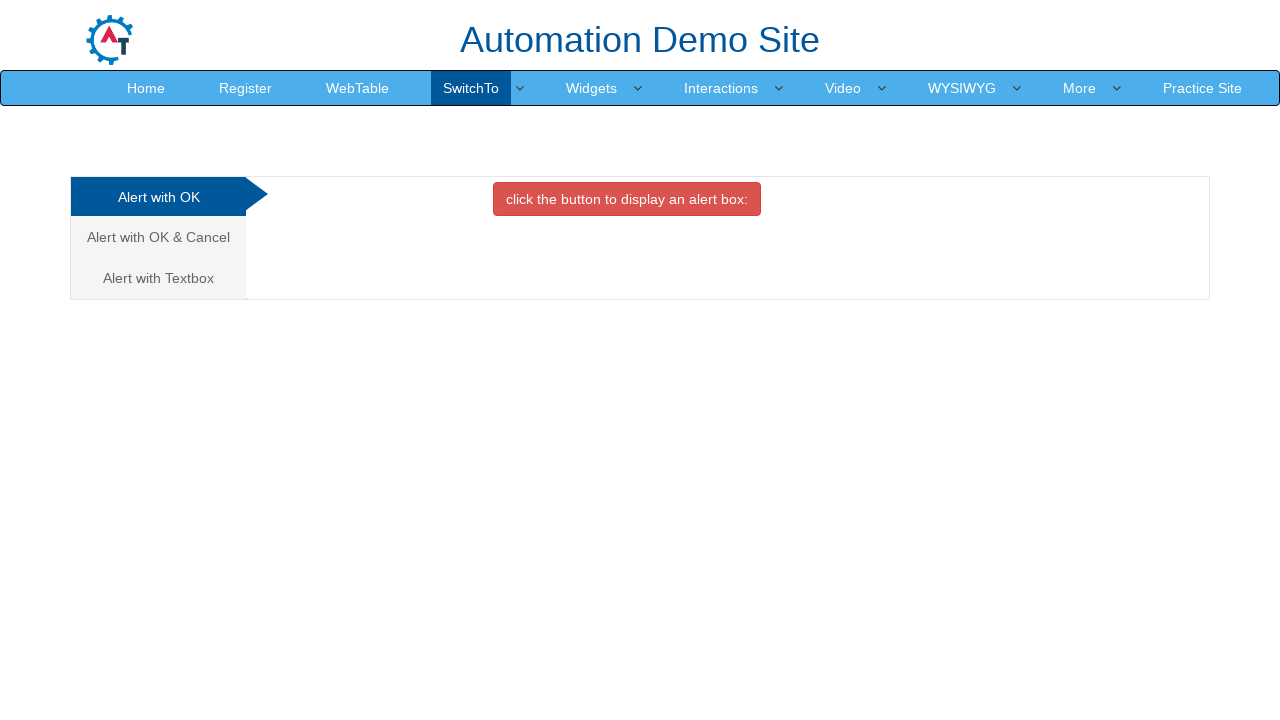

Clicked on 'Alert with Textbox' tab at (158, 278) on xpath=//a[normalize-space()='Alert with Textbox']
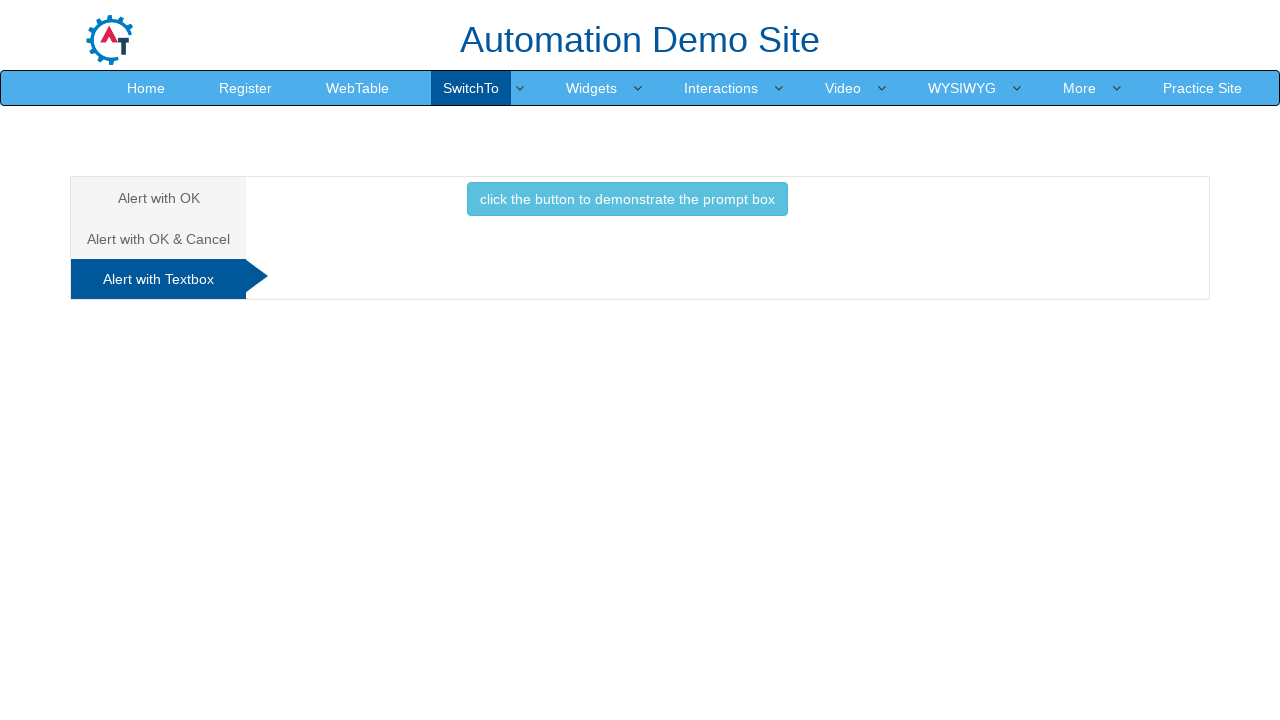

Clicked button to trigger prompt alert at (627, 199) on xpath=//button[@class='btn btn-info']
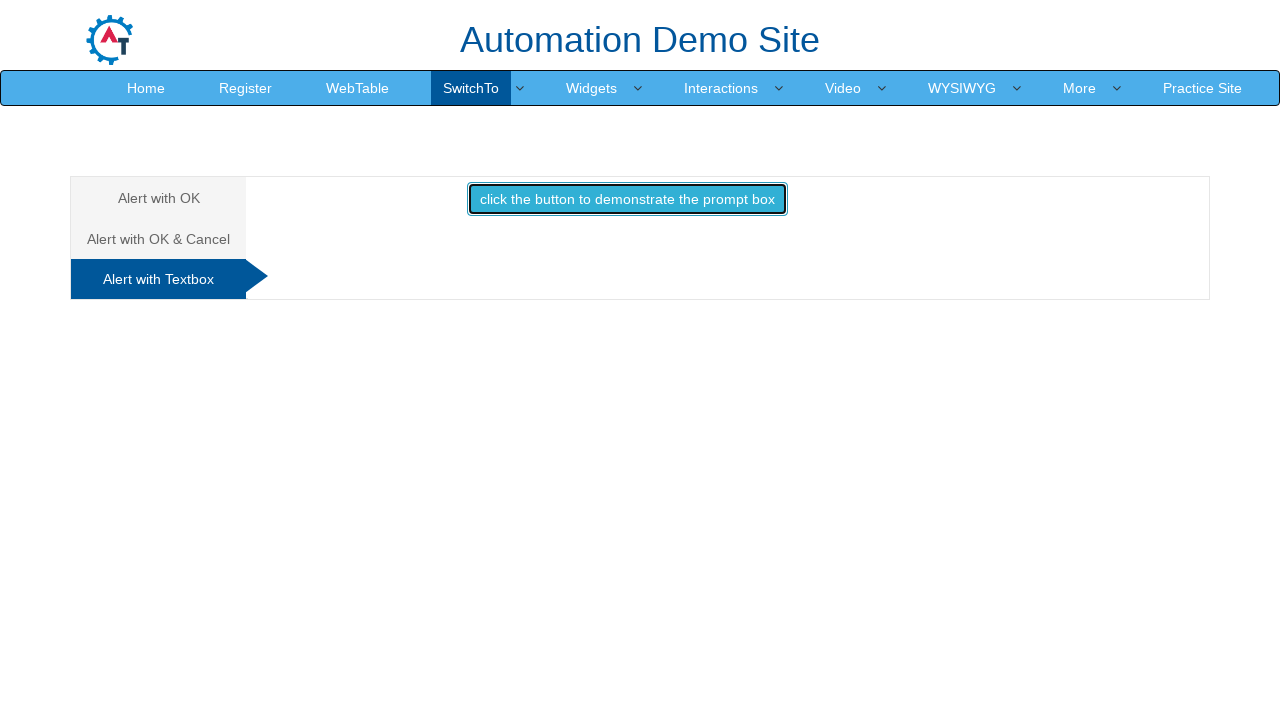

Handled prompt alert by entering 'Zenjade' and accepting
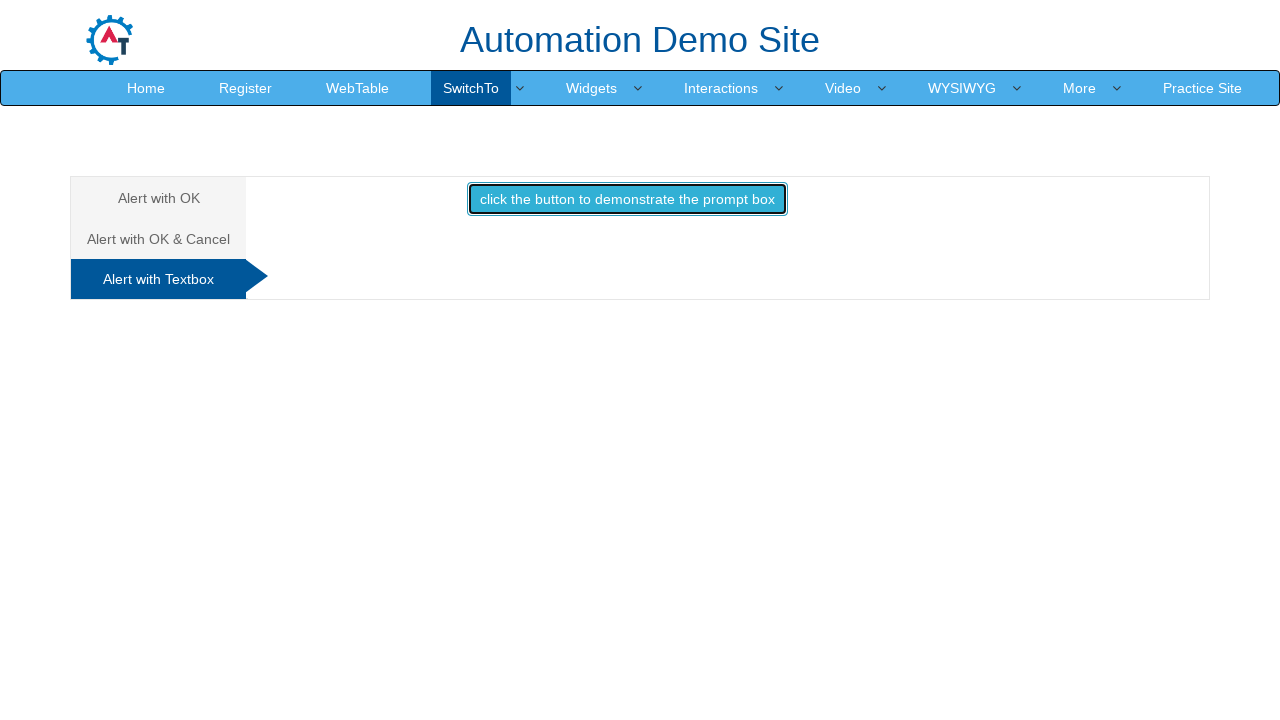

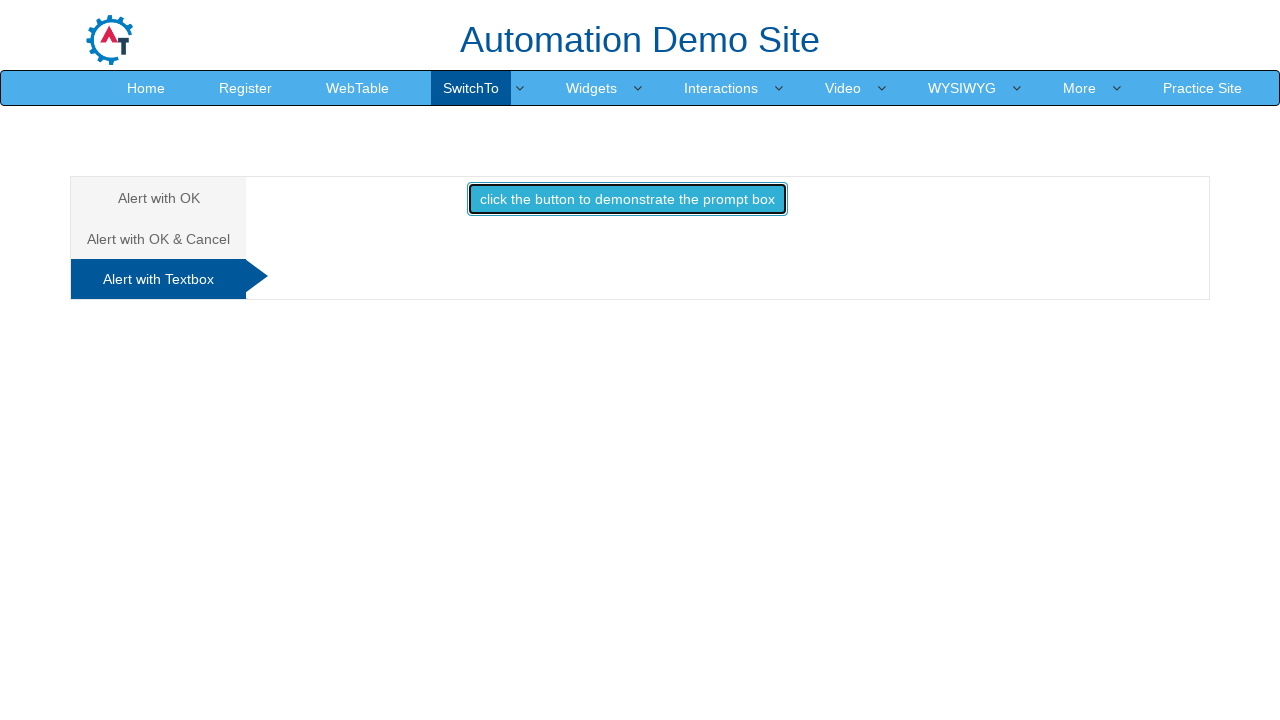